Navigates to the Atid College website and maximizes the browser window to verify the page loads successfully.

Starting URL: http://atidcollege.co.il/

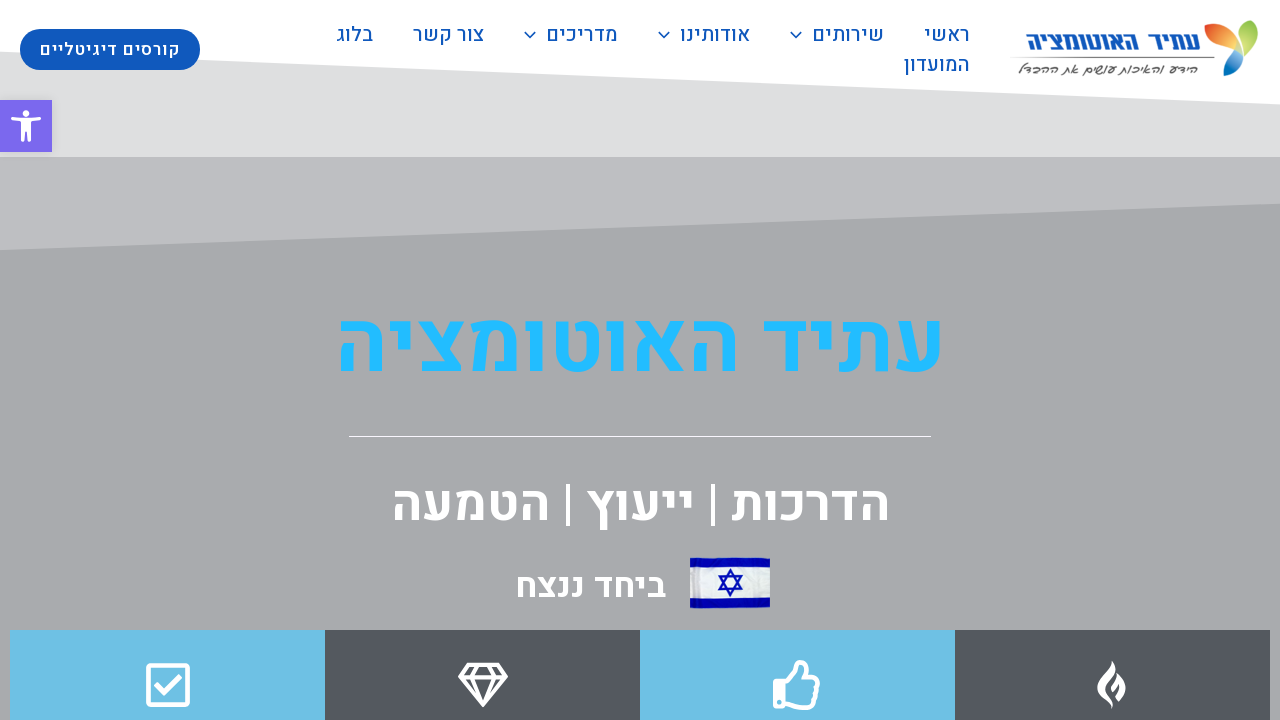

Set viewport size to 1920x1080 to maximize browser window
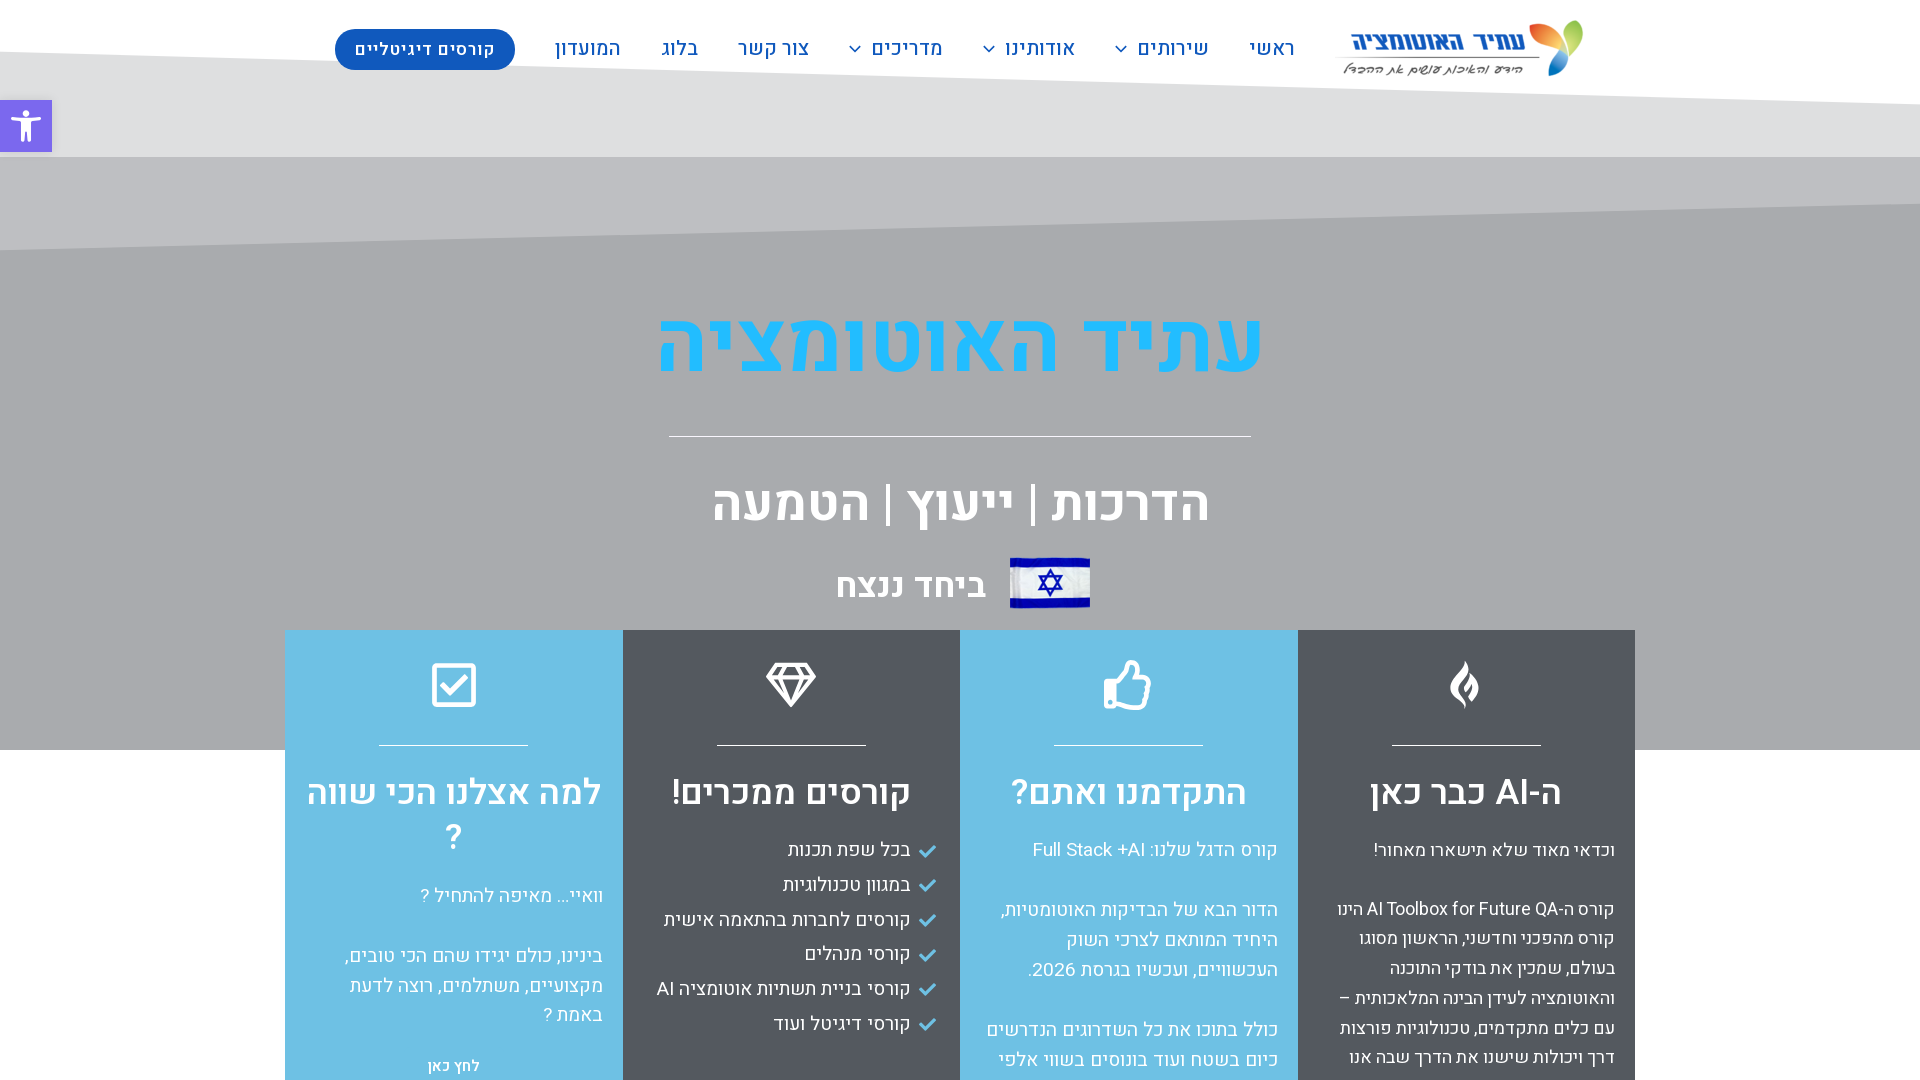

Atid College website page fully loaded and network idle
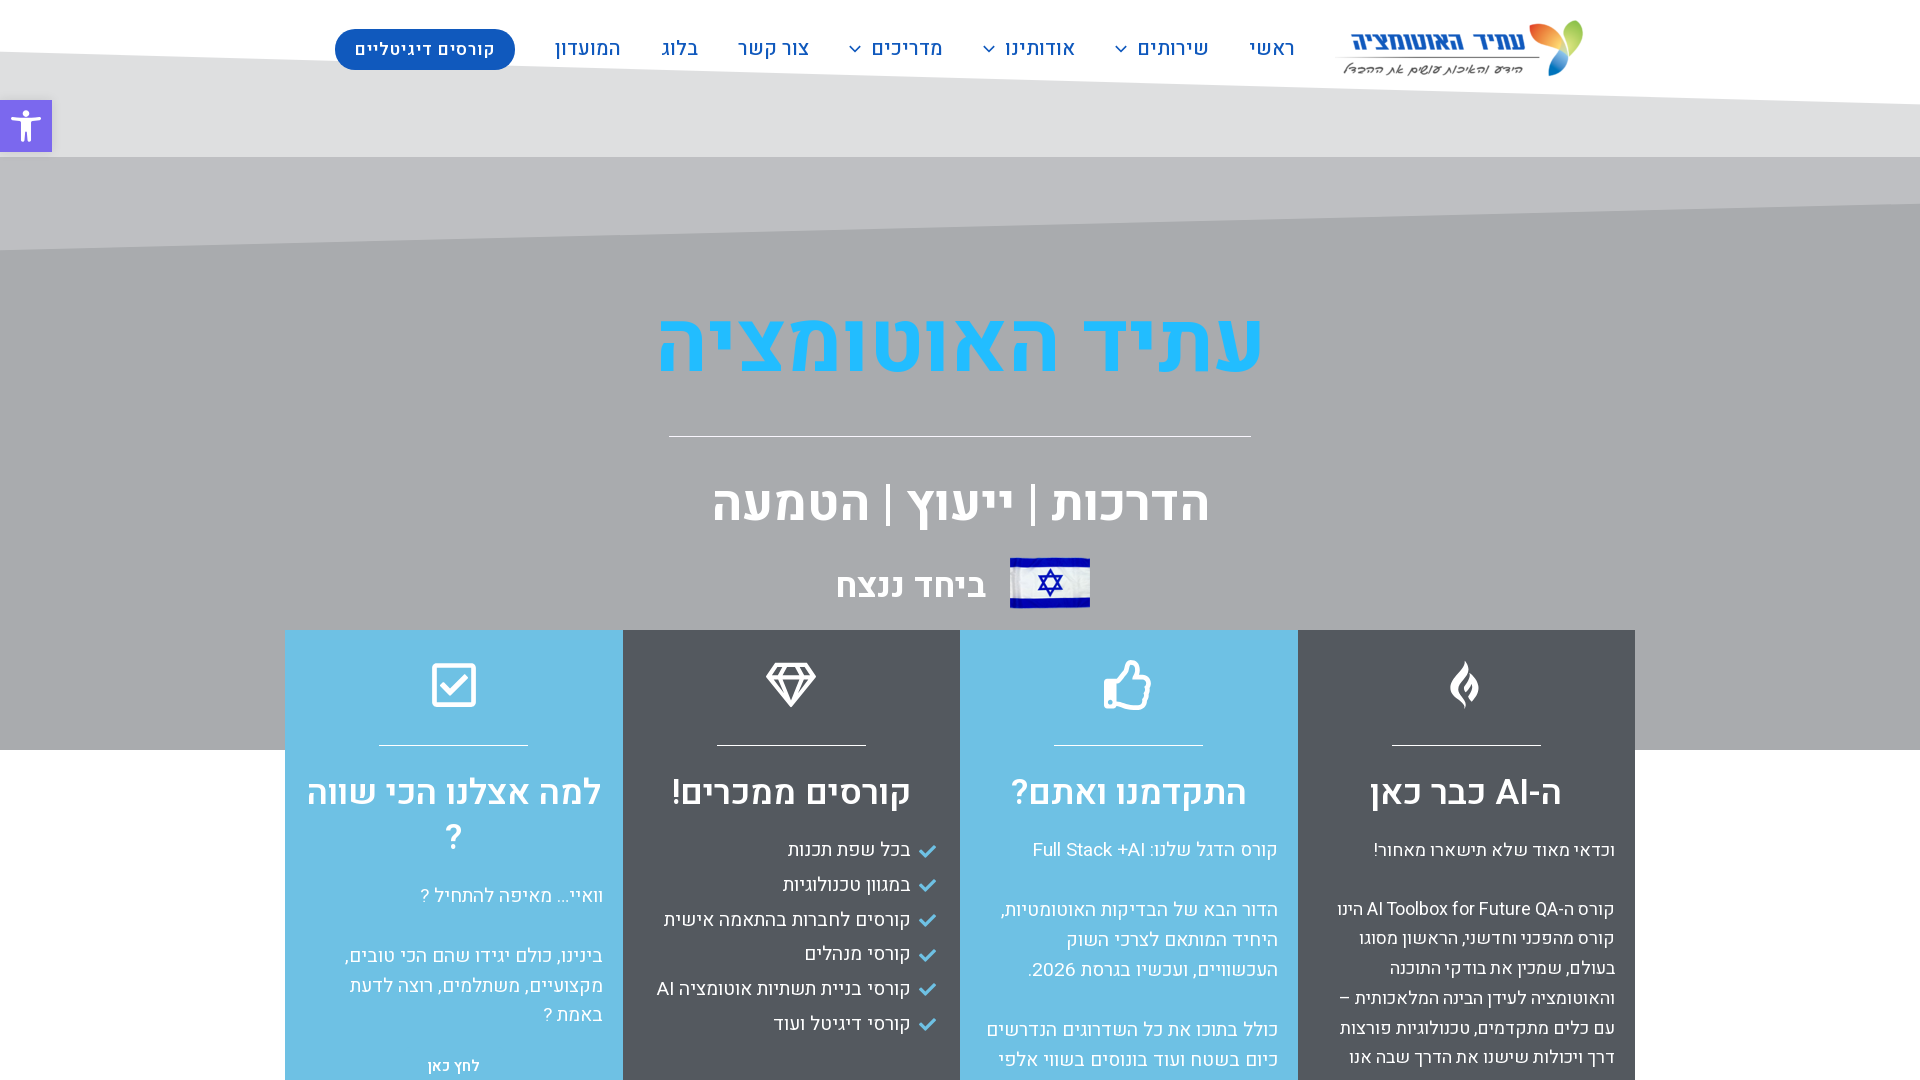

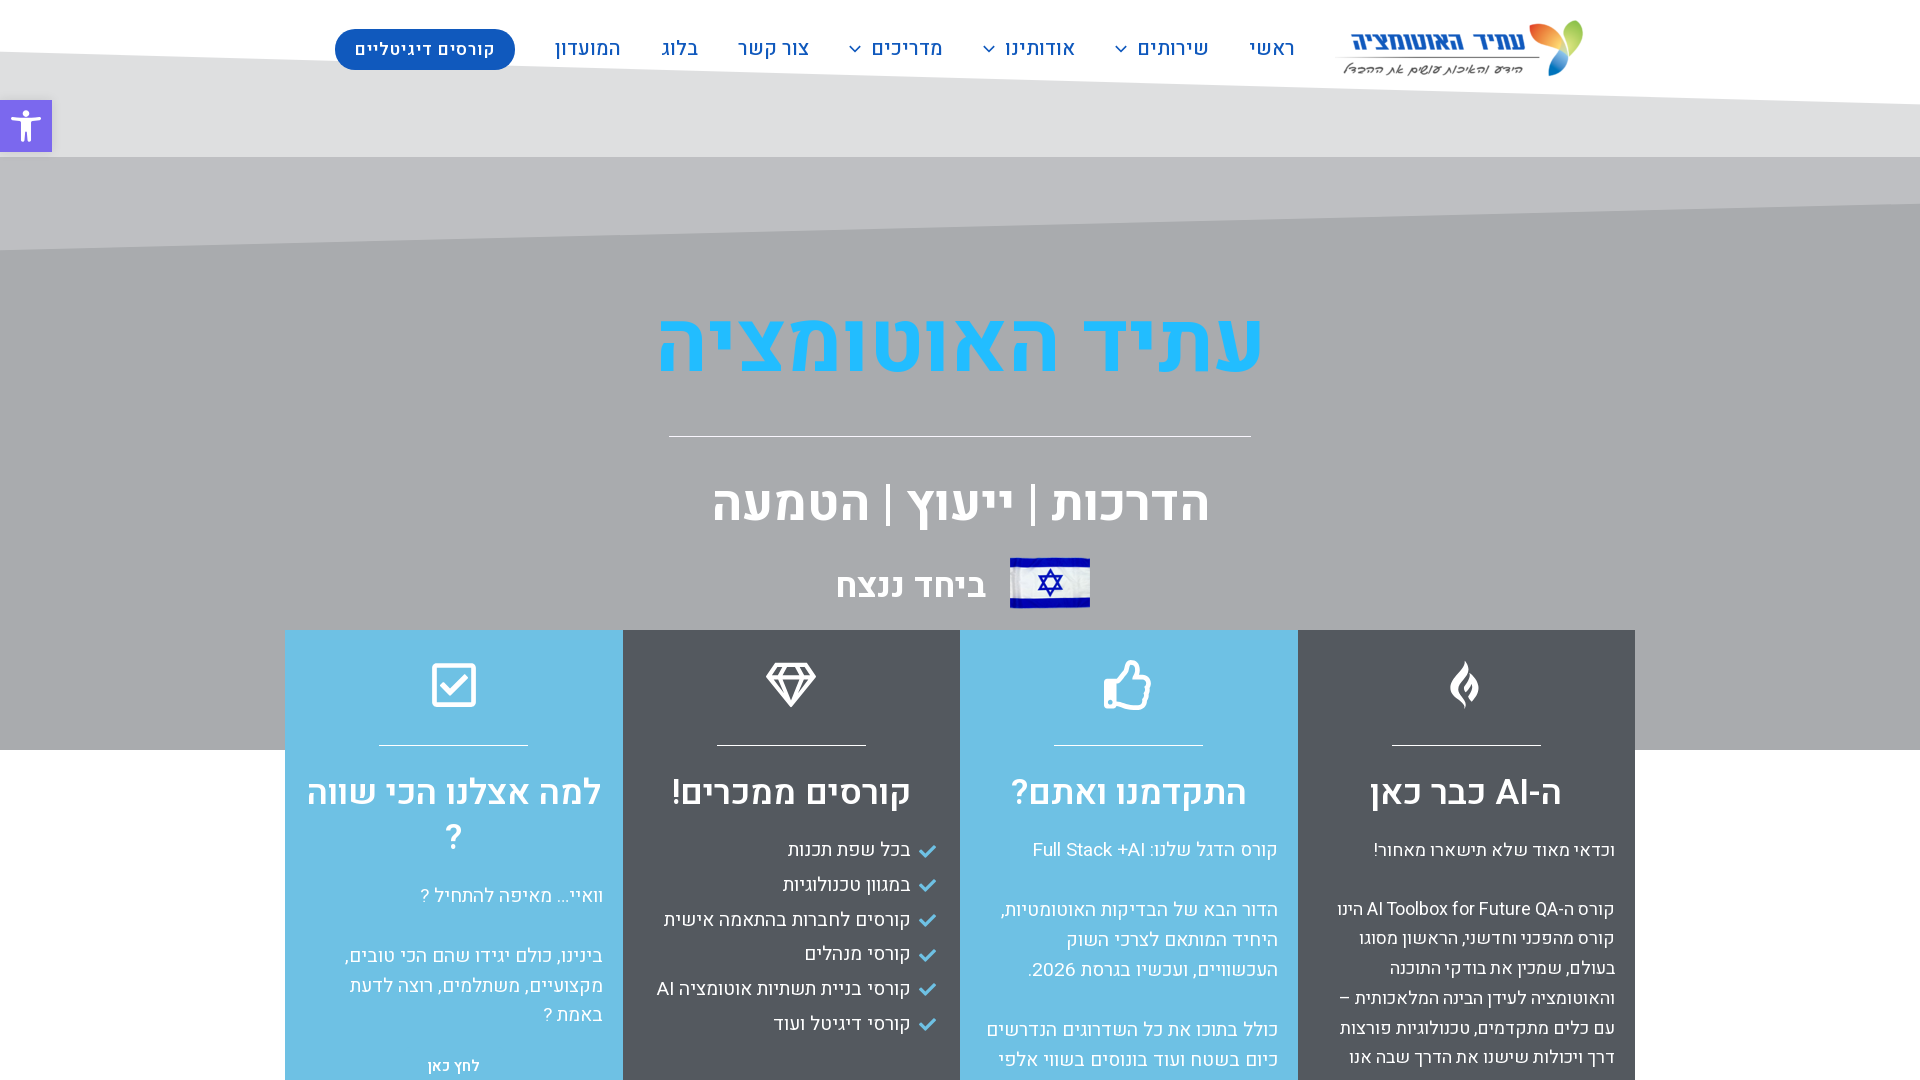